Solves a mathematical captcha by reading a value, calculating the result using a formula, and submitting the answer along with checkbox selections

Starting URL: http://suninjuly.github.io/math.html

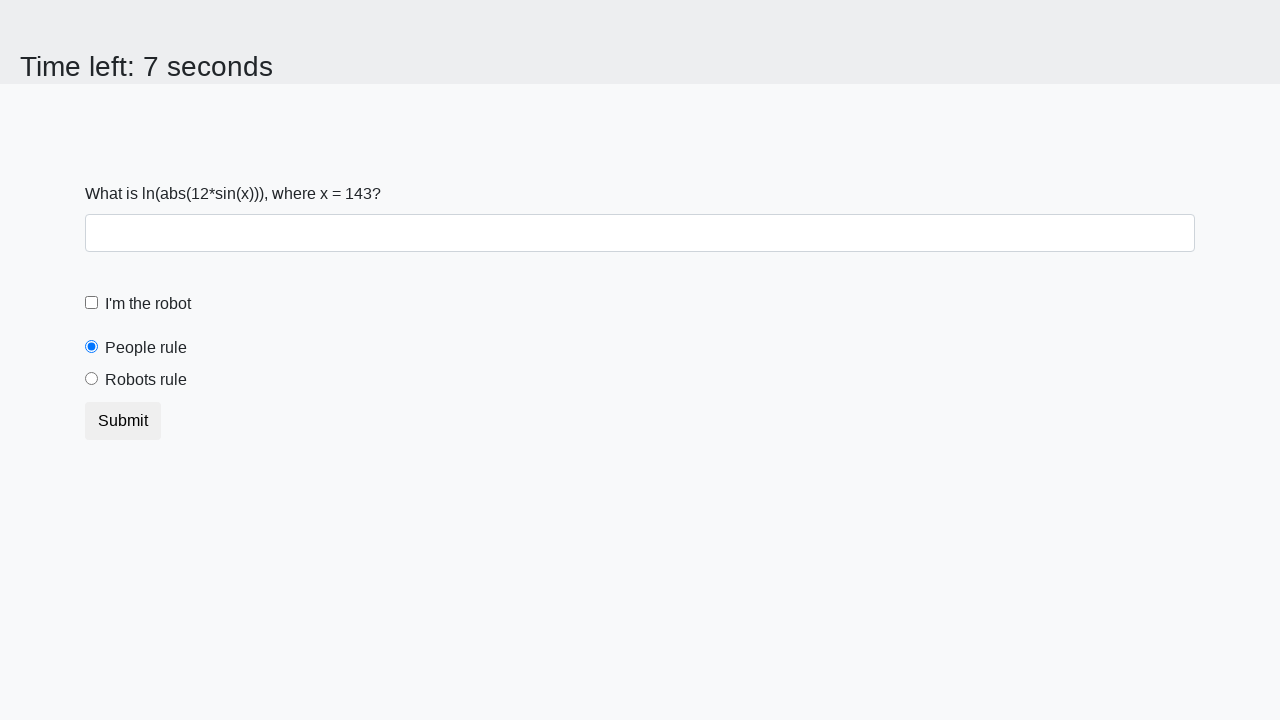

Located the input value element
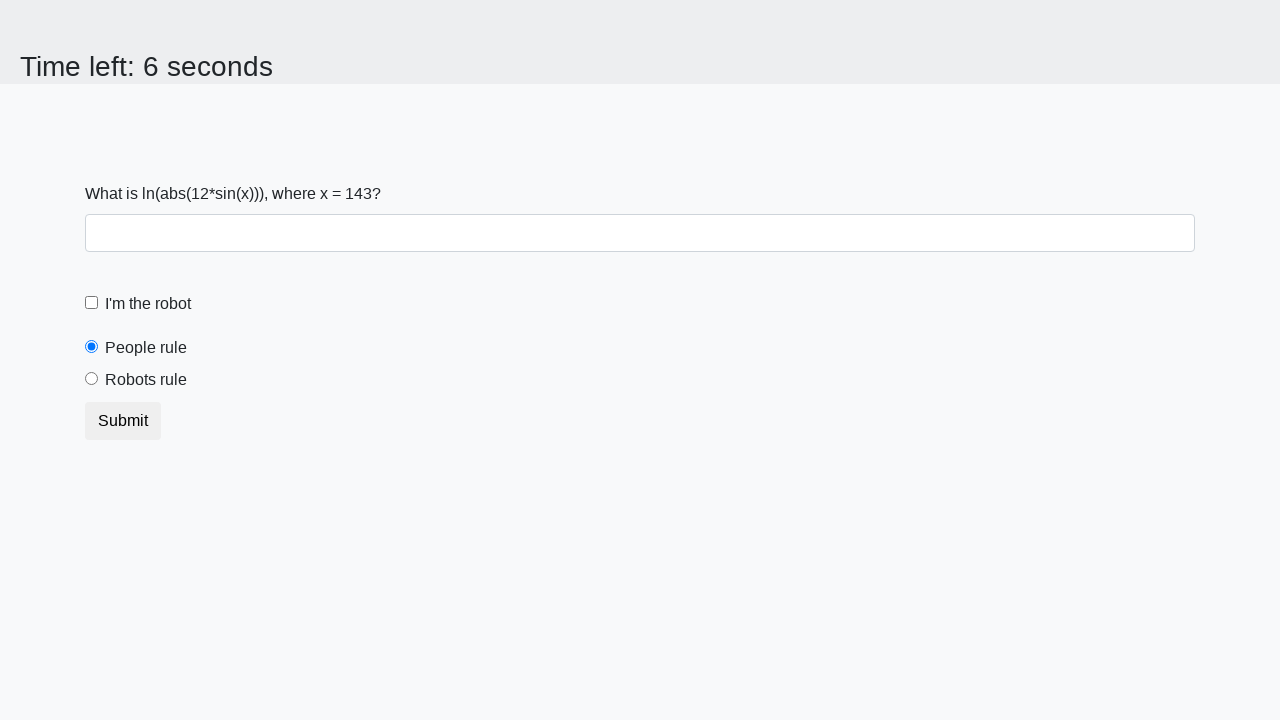

Extracted input value: 143
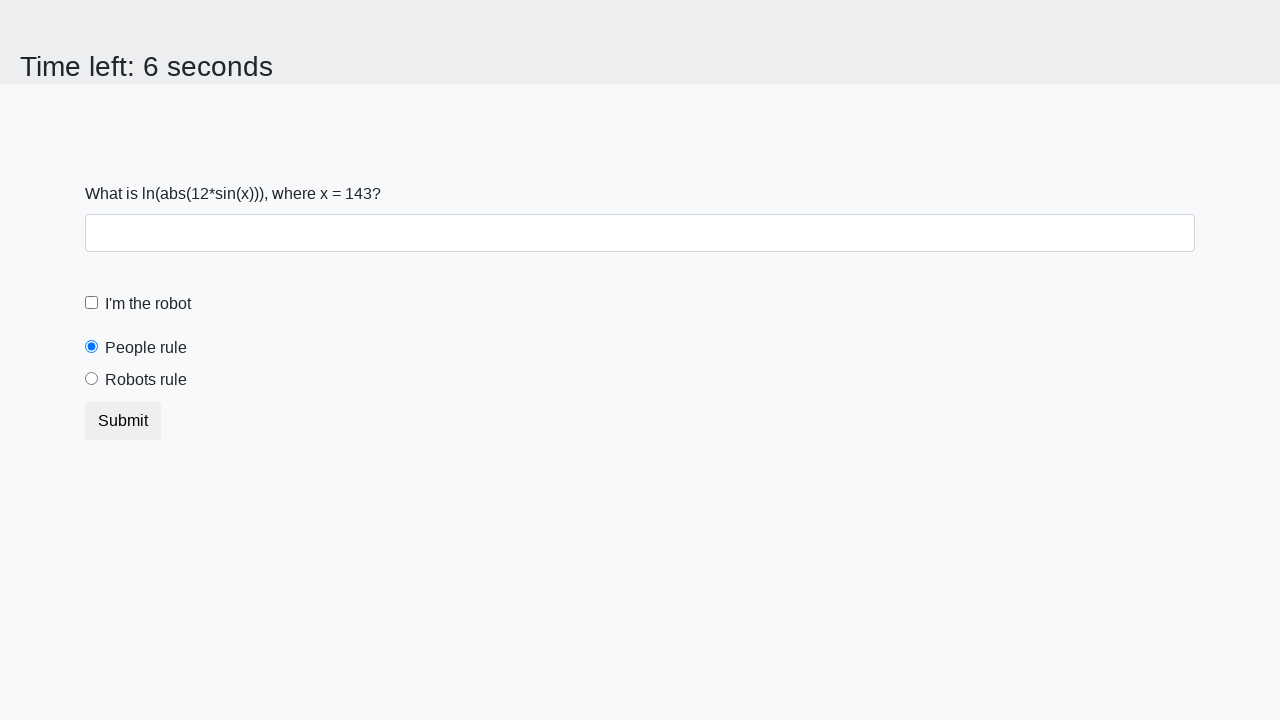

Calculated result using formula: 2.4832506402346826
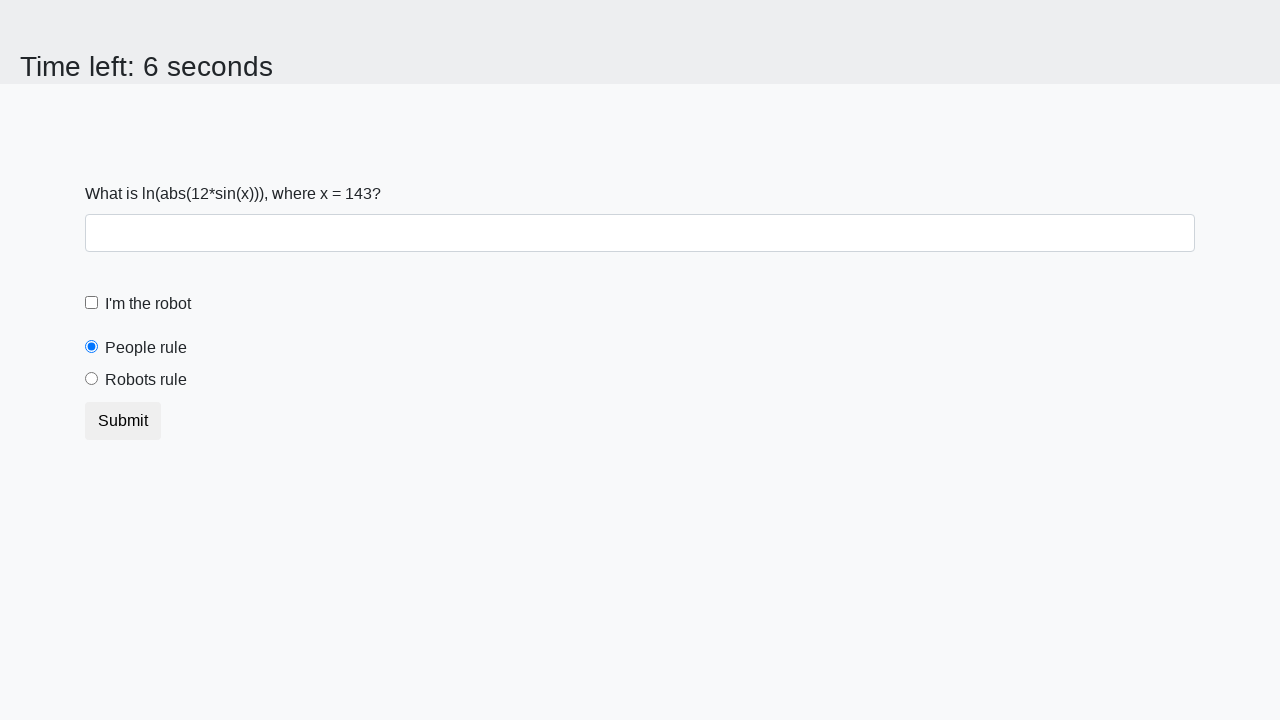

Filled answer field with calculated value: 2.4832506402346826 on #answer
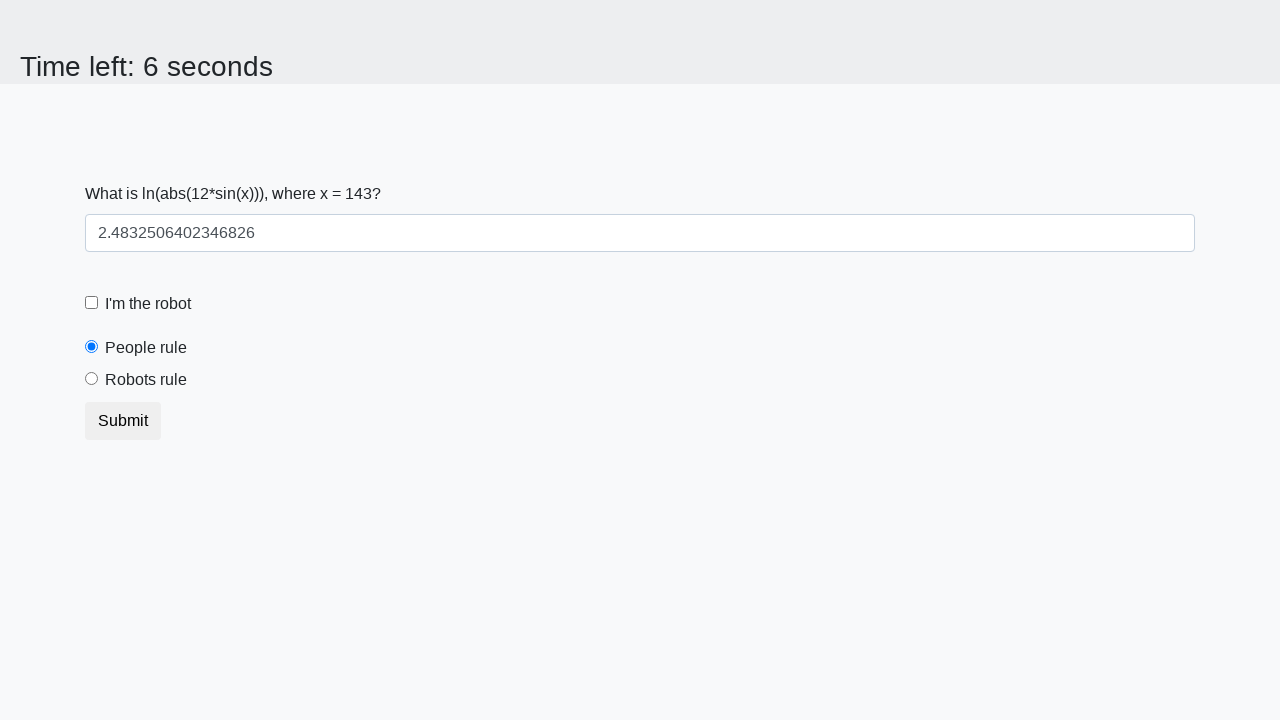

Clicked the robot checkbox at (92, 303) on #robotCheckbox
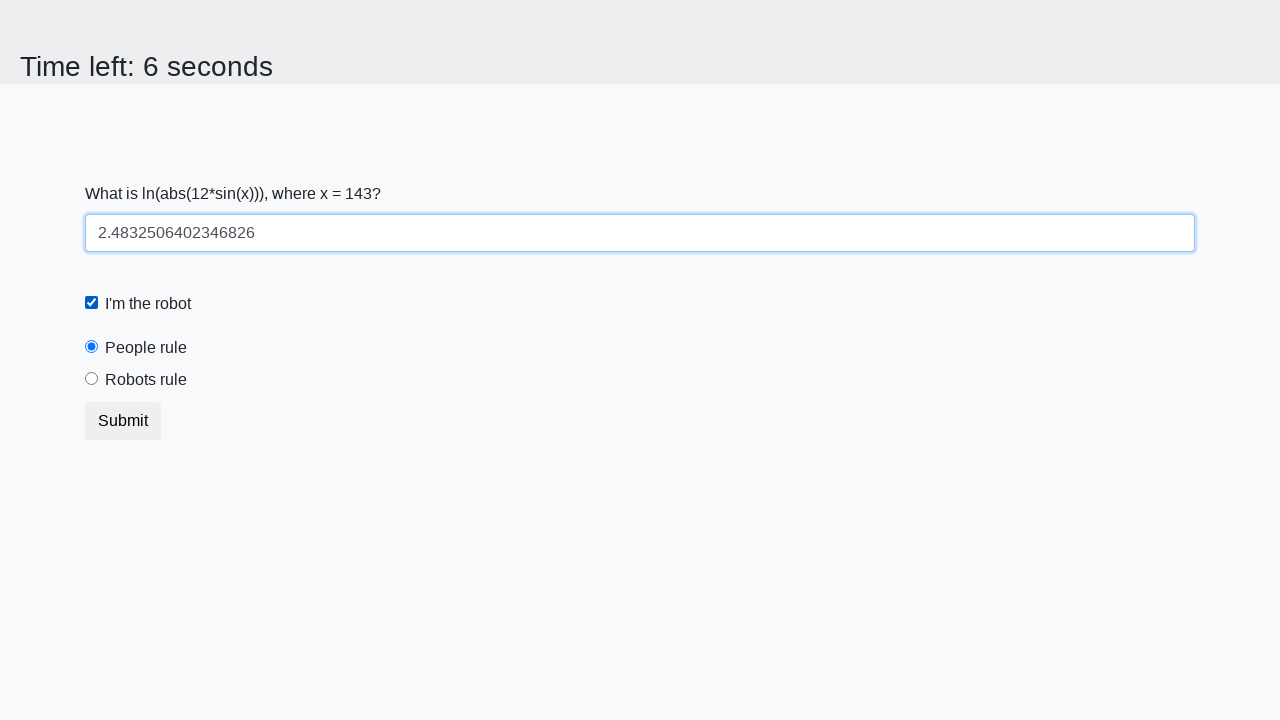

Clicked the robots rule radio button at (92, 379) on #robotsRule
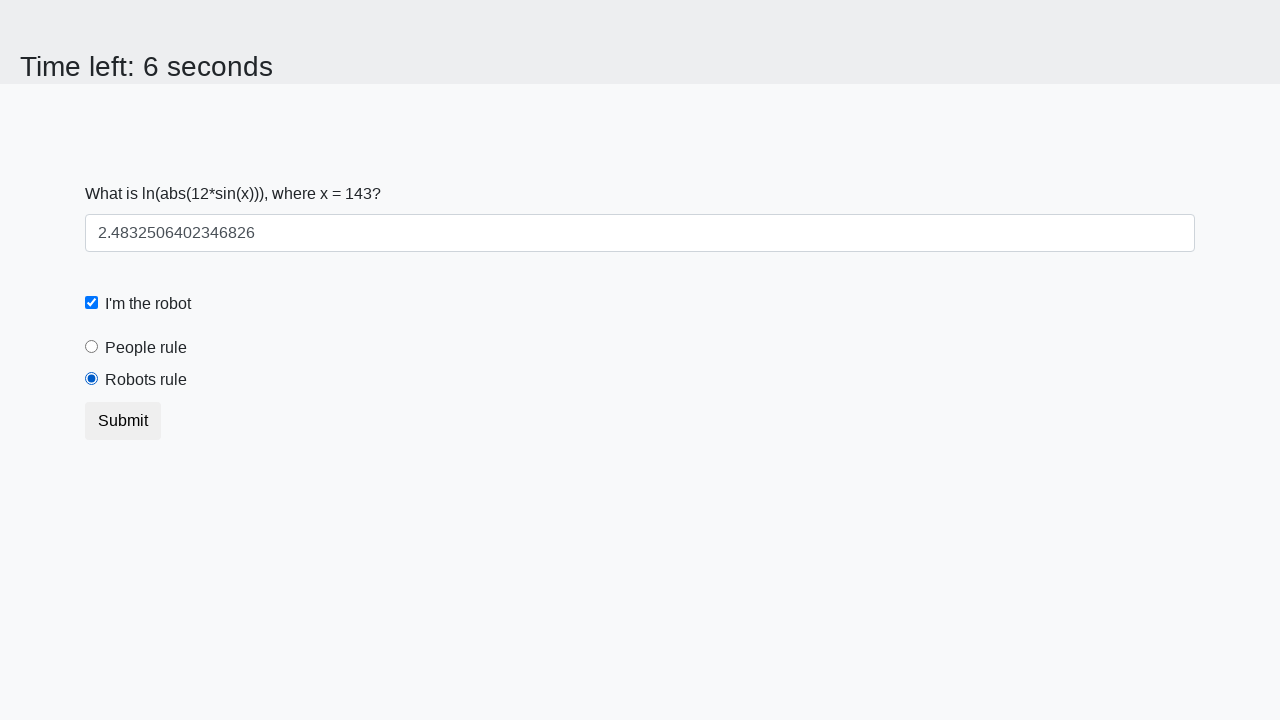

Clicked submit button to submit the form at (123, 421) on .btn-default
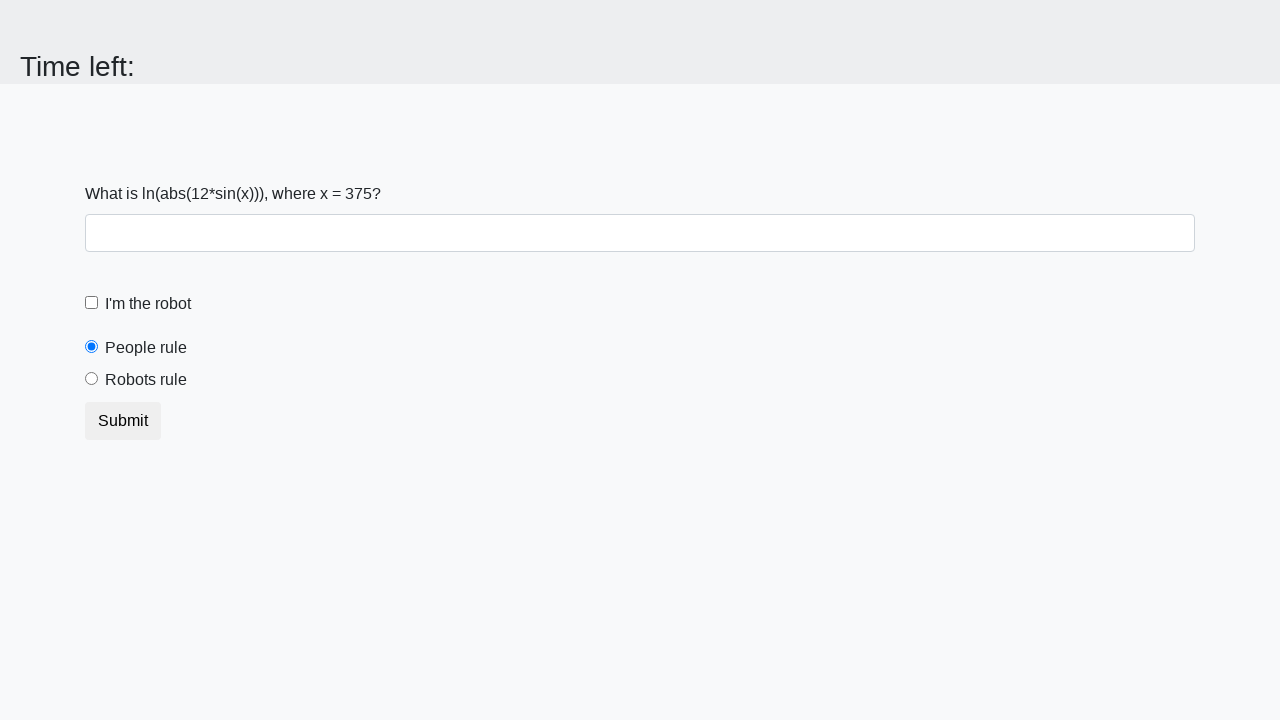

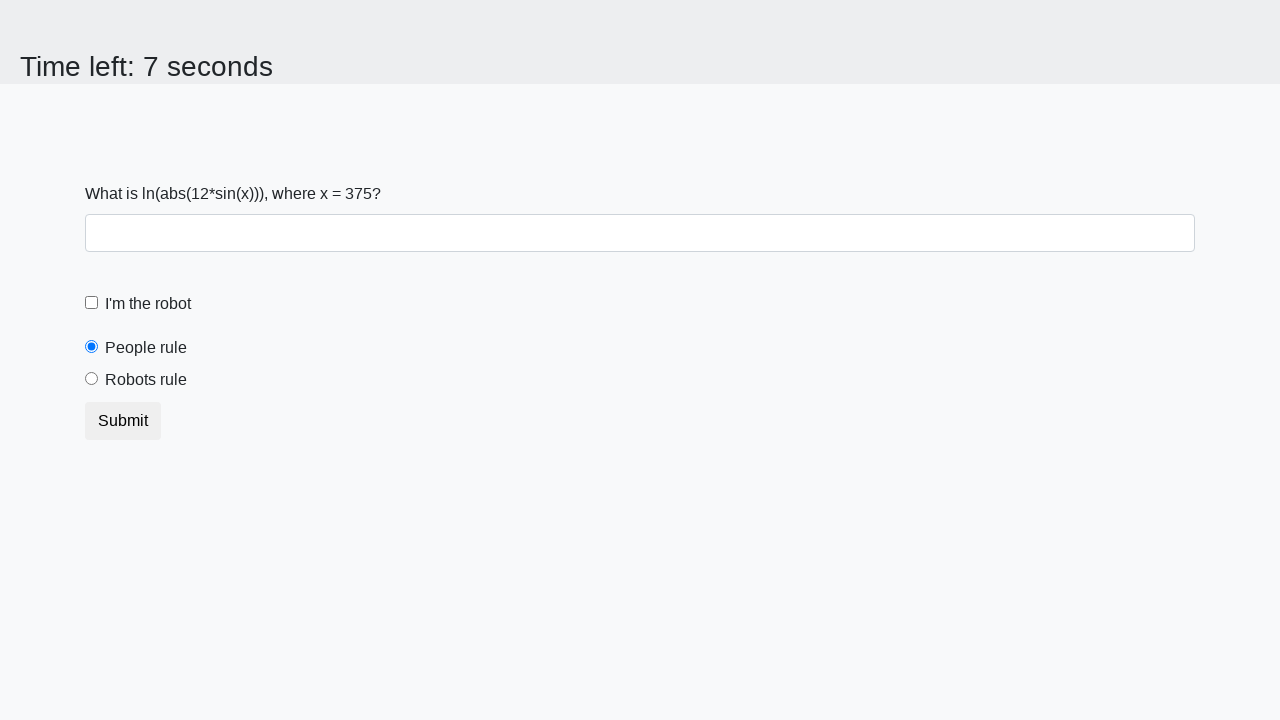